Tests e-commerce workflow by searching for products, adding items to cart, and proceeding through checkout

Starting URL: https://rahulshettyacademy.com/seleniumPractise/#/

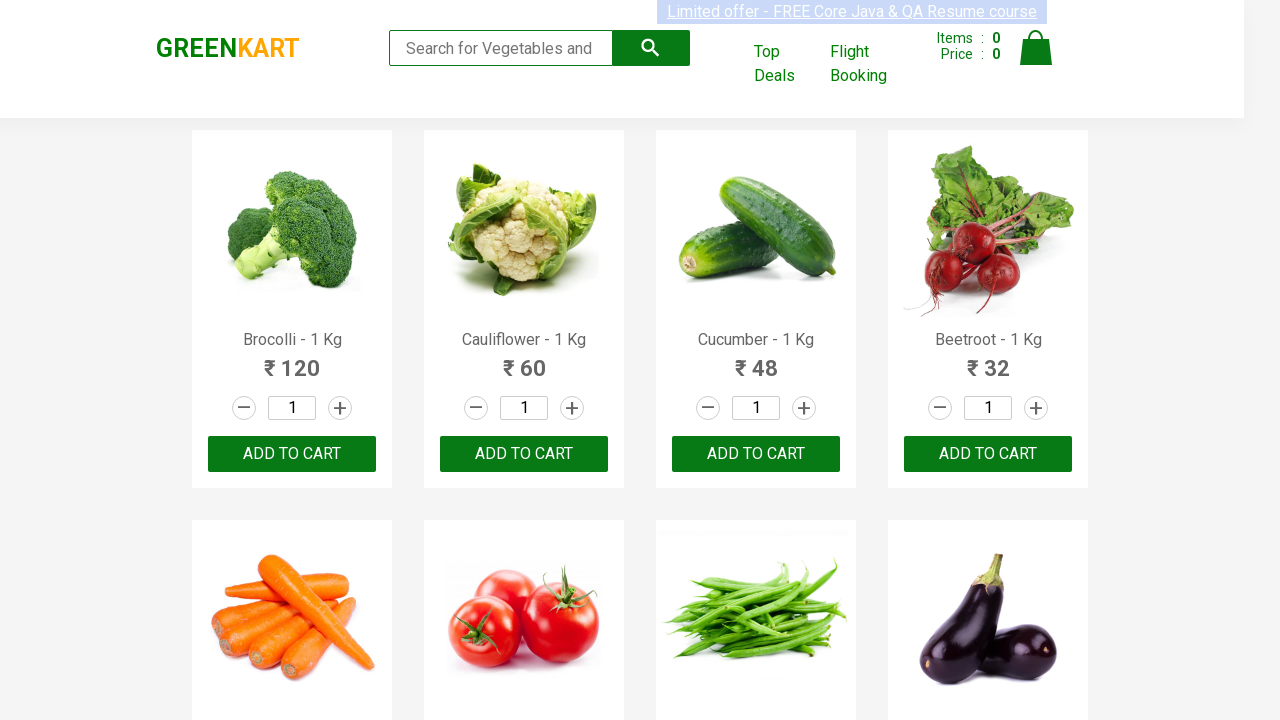

Filled search field with 'ca' to find products on .search-keyword
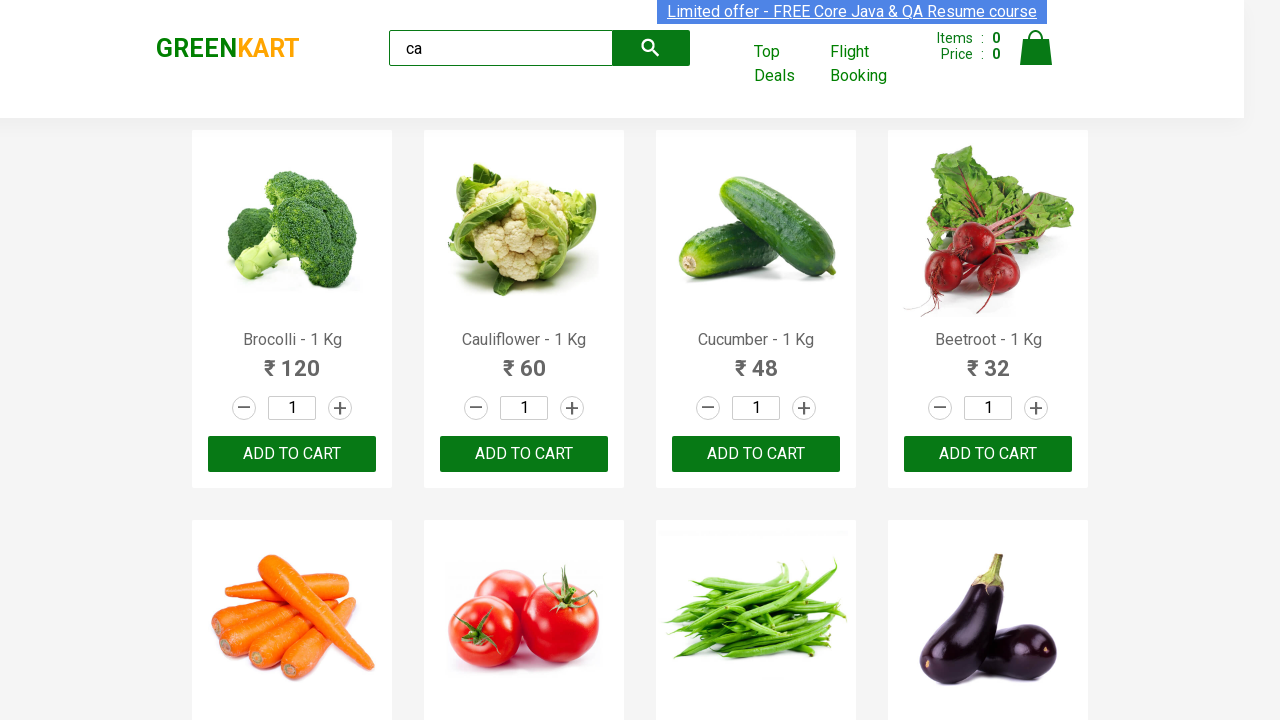

Waited for products to load
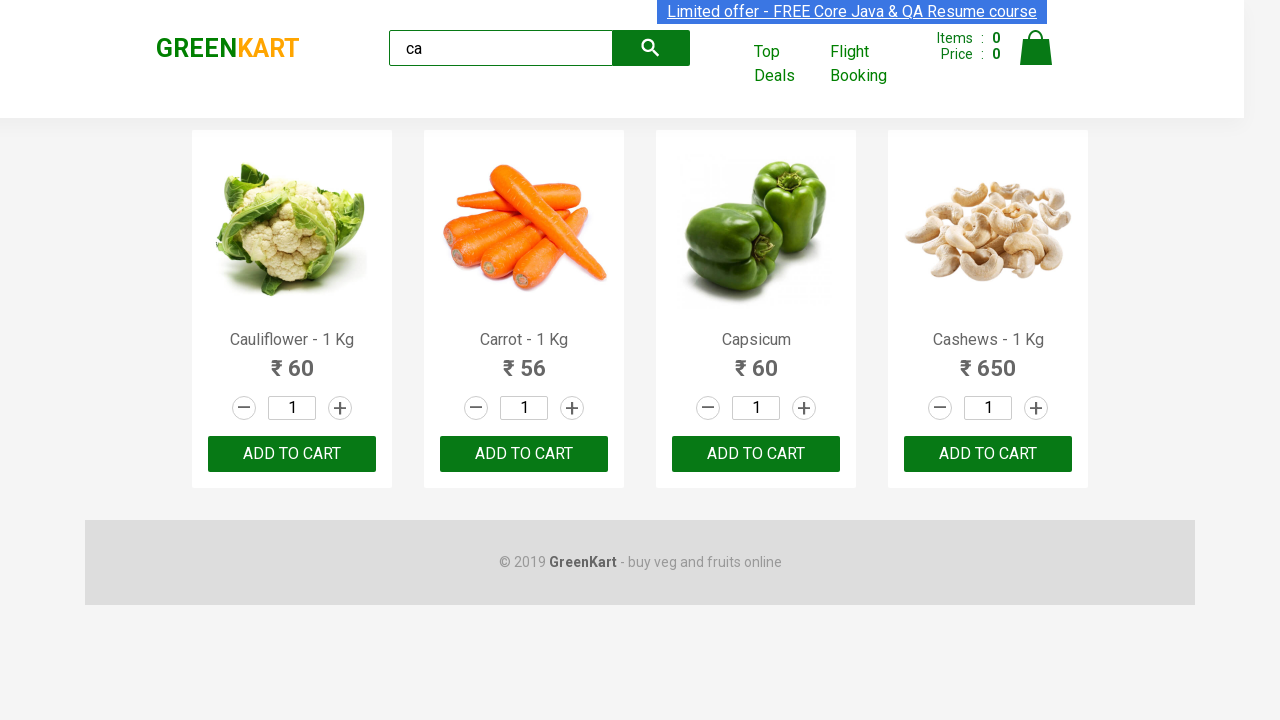

Located all available products on the page
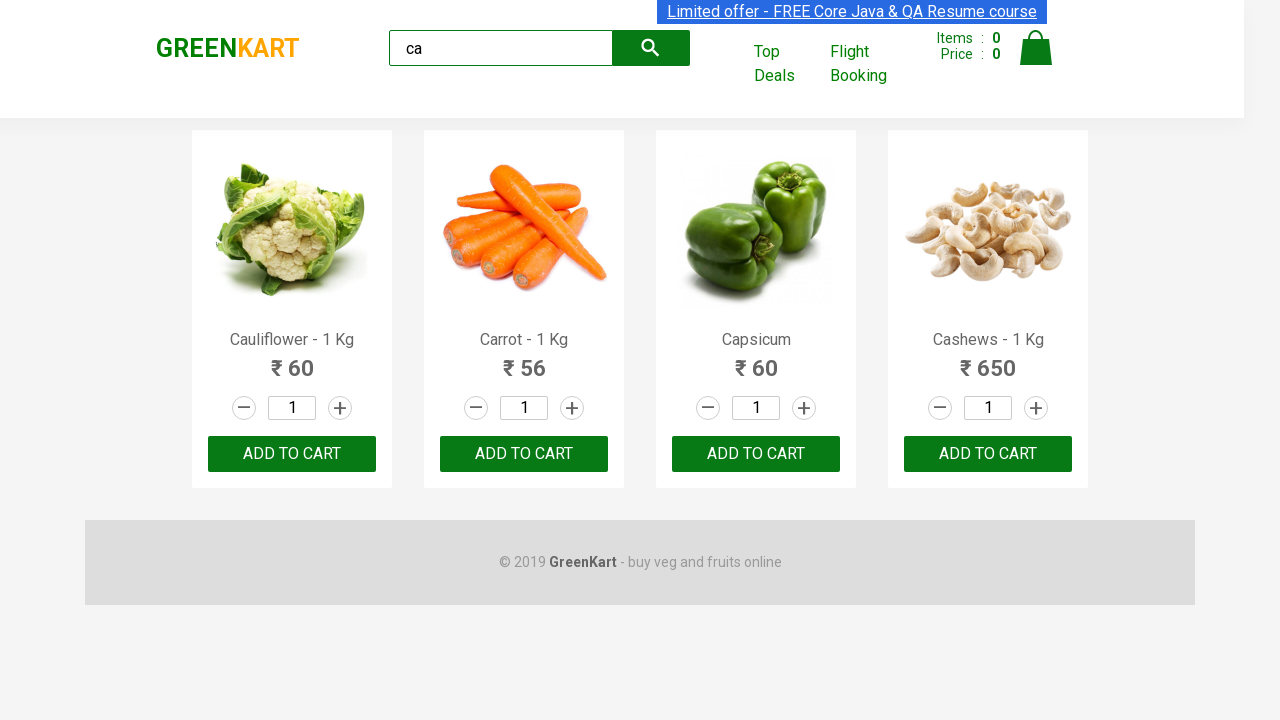

Found and clicked on Cashews product to add to cart at (988, 454) on .products .product >> nth=3 >> button
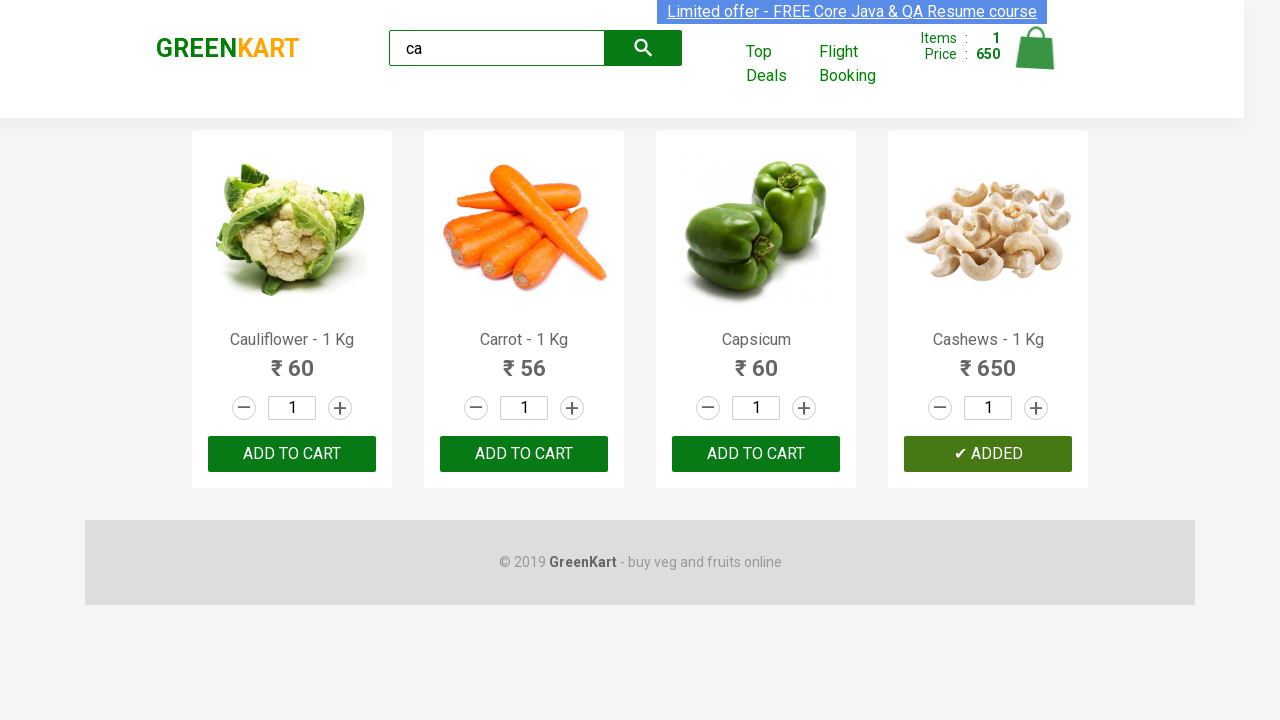

Clicked on cart icon to view shopping cart at (1036, 48) on .cart-icon > img
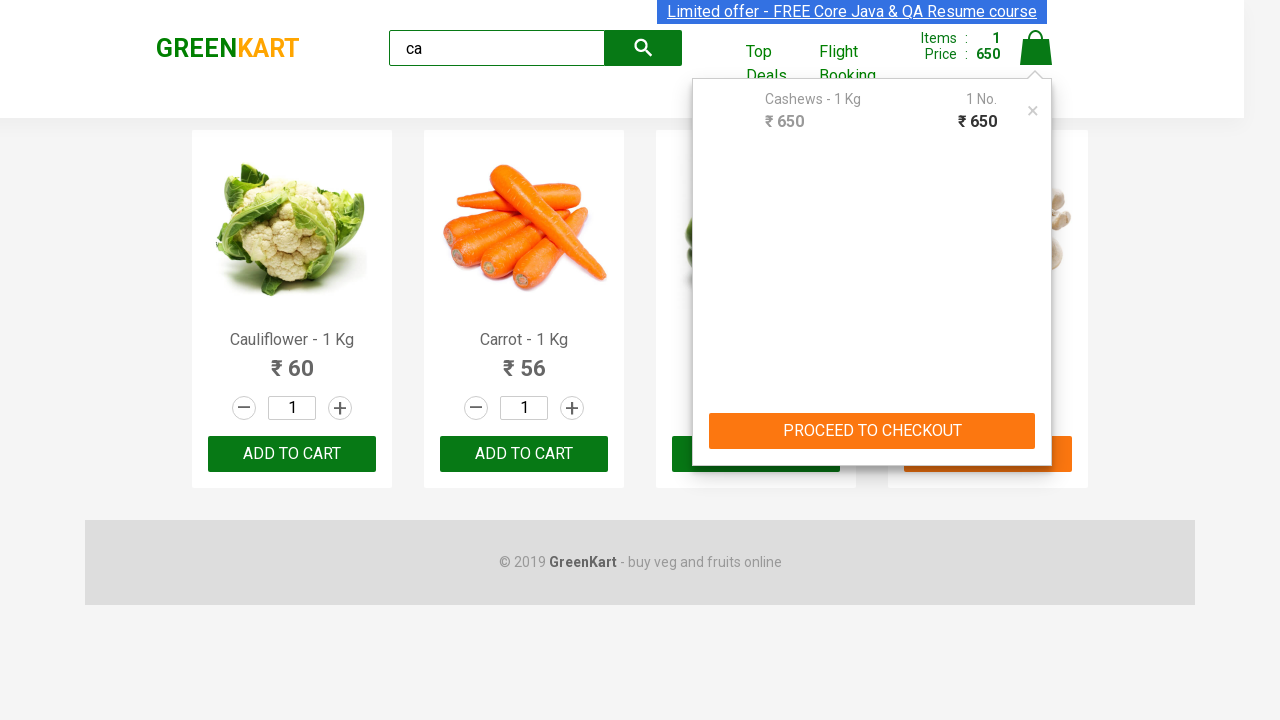

Clicked PROCEED TO CHECKOUT button at (872, 431) on text=PROCEED TO CHECKOUT
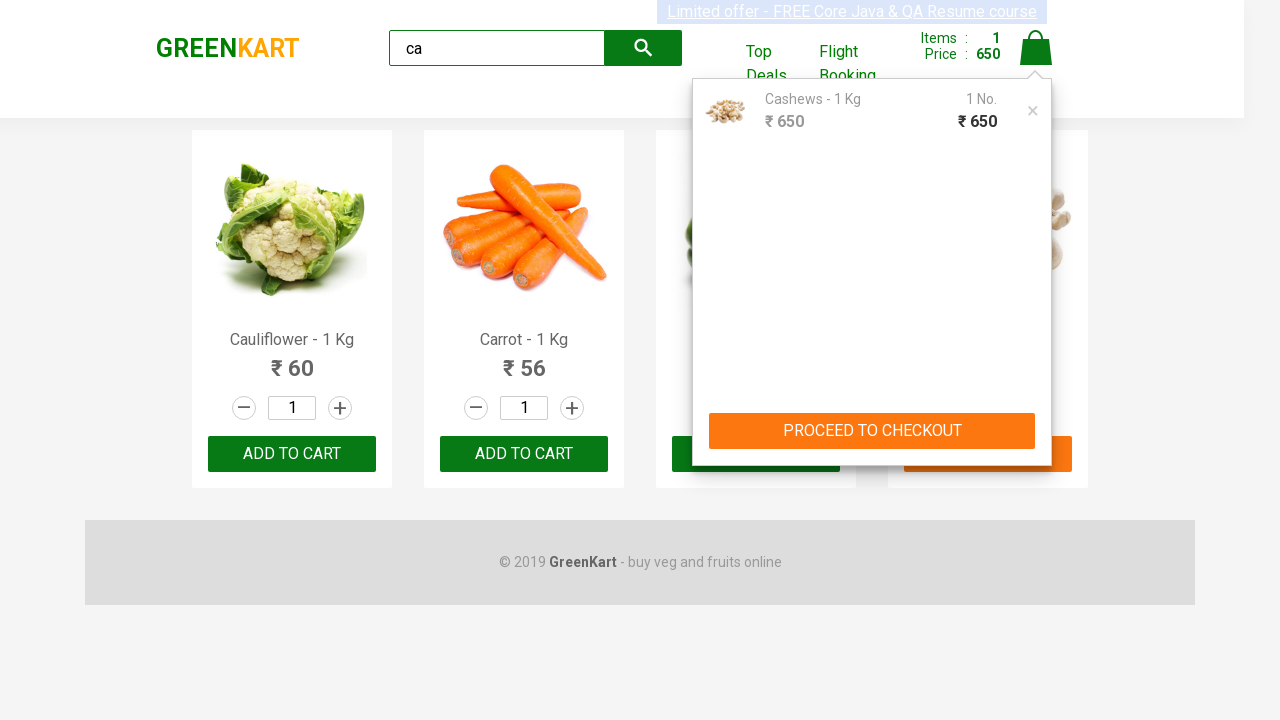

Clicked Place Order button to complete purchase at (1036, 420) on button:has-text('Place Order')
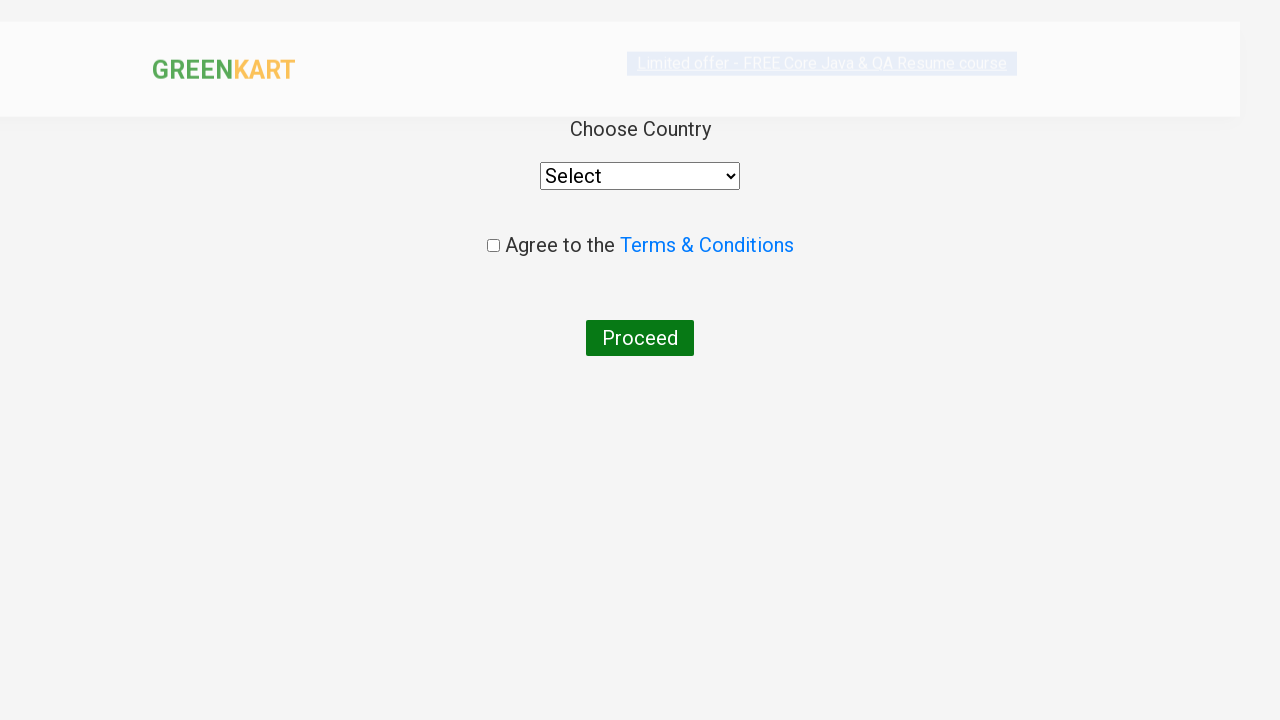

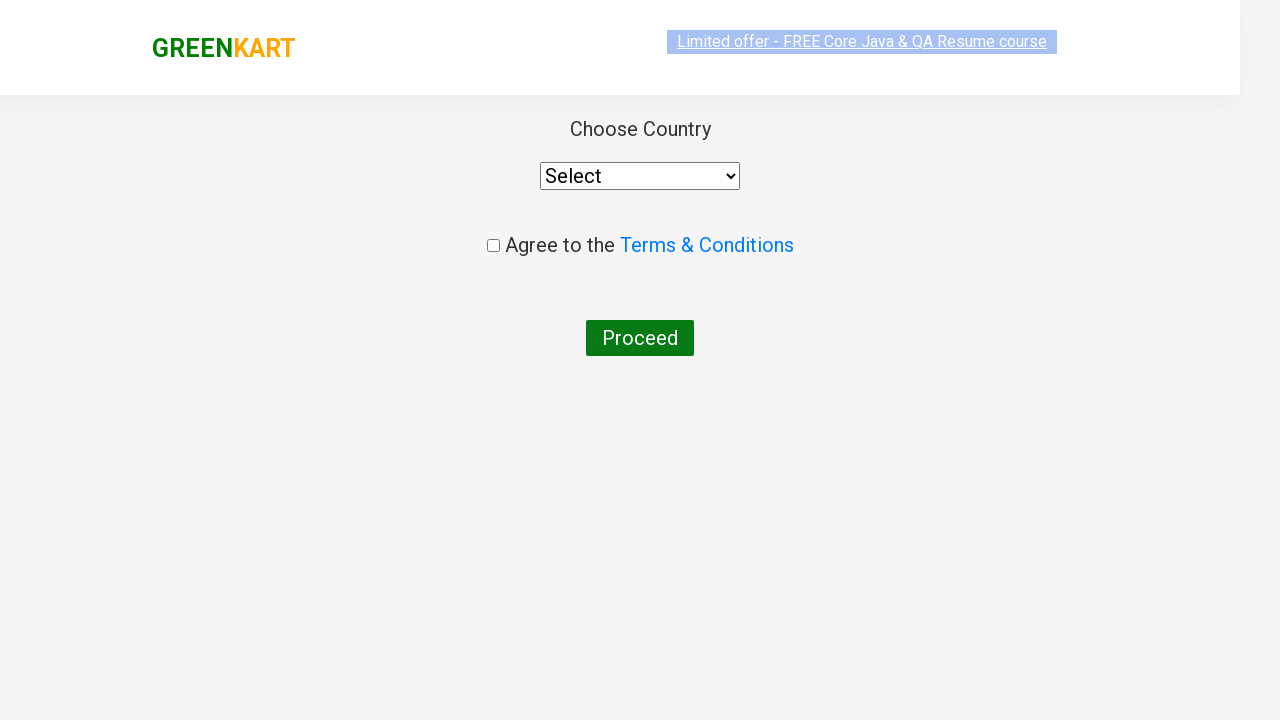